Tests JavaScript alert functionality by clicking a button to trigger an alert, verifying the alert message text, and accepting the alert

Starting URL: http://www.w3schools.com/js/tryit.asp?filename=tryjs_alert

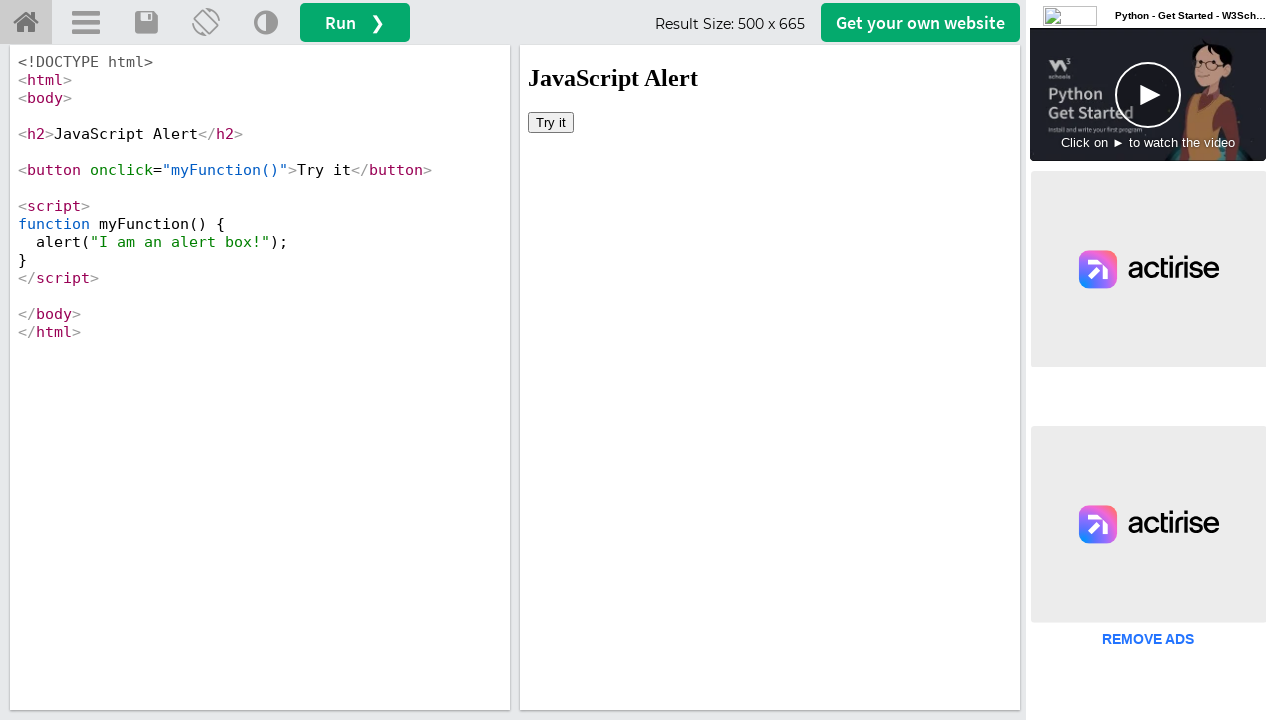

Located the iframe containing test elements
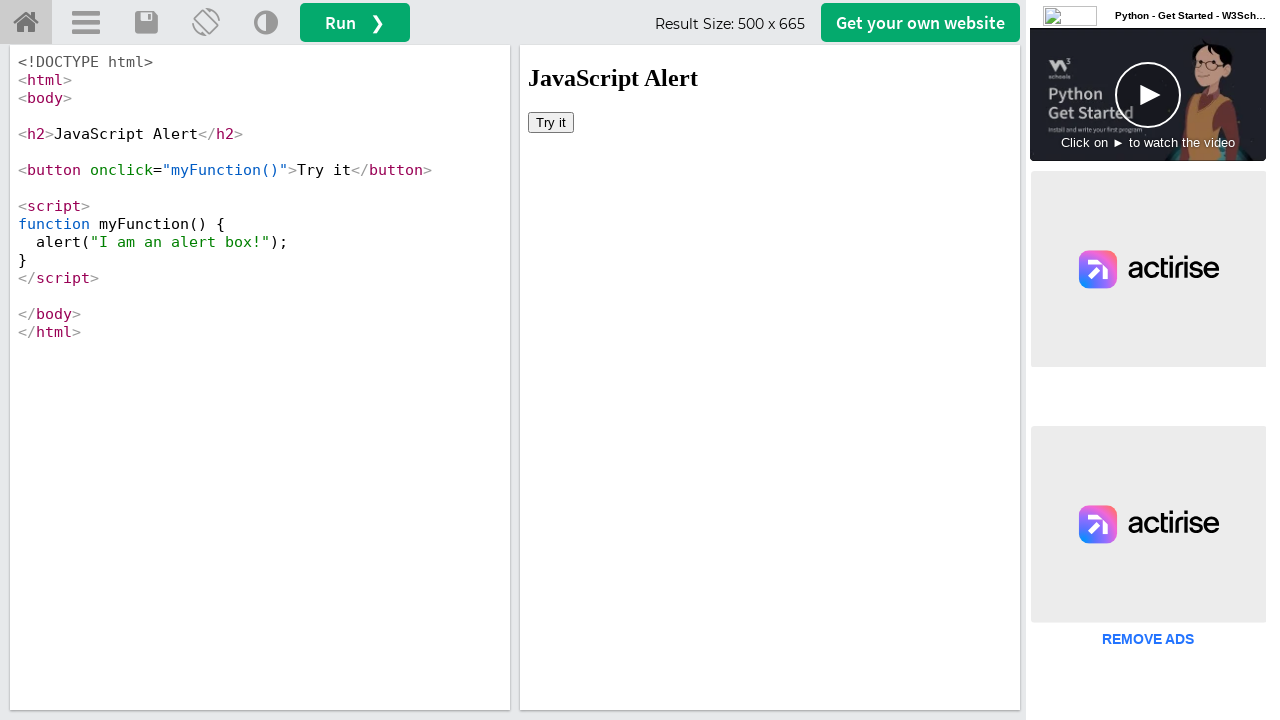

Got reference to iframeResult frame
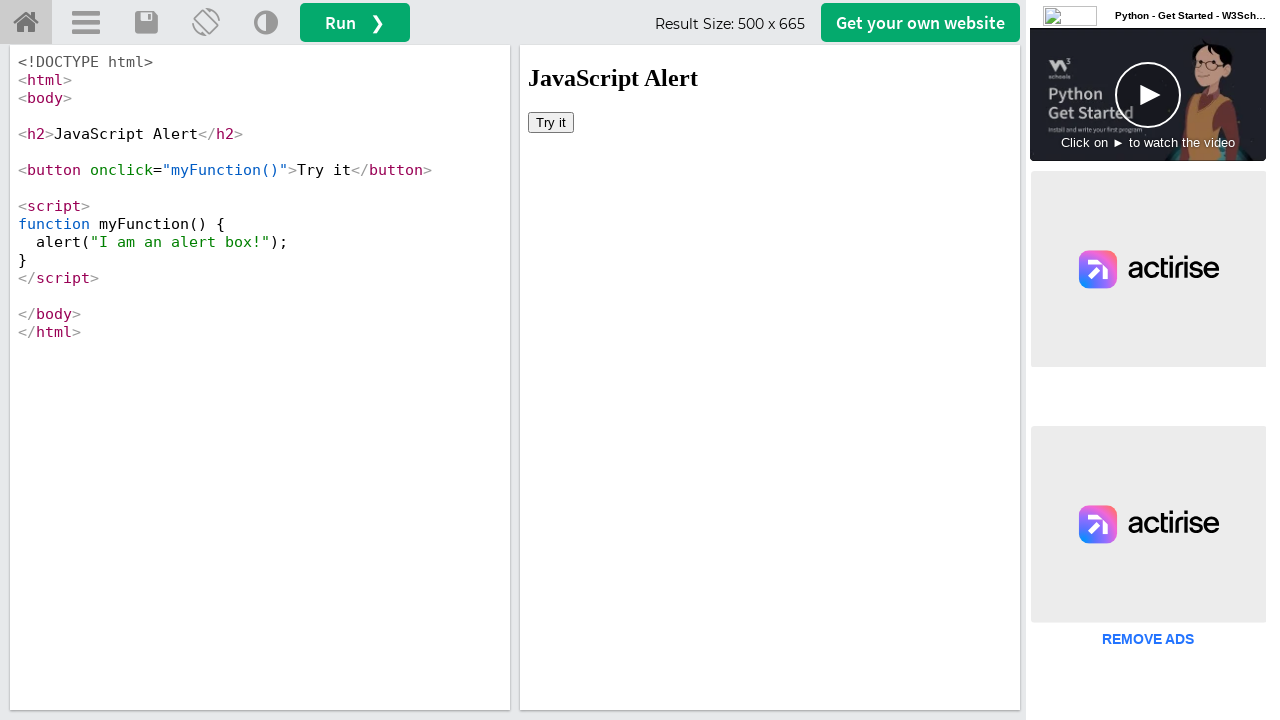

Clicked the 'Try it' button to trigger alert at (551, 122) on html>body>button
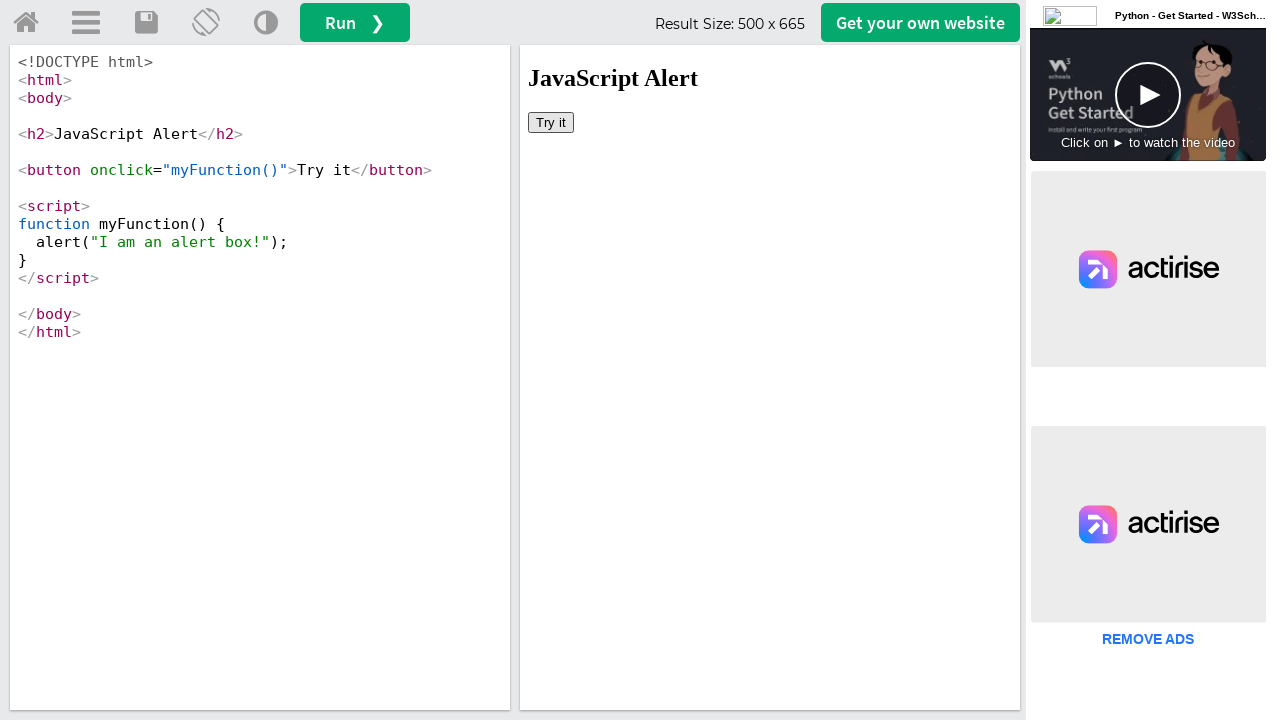

Set up dialog handler to accept alerts
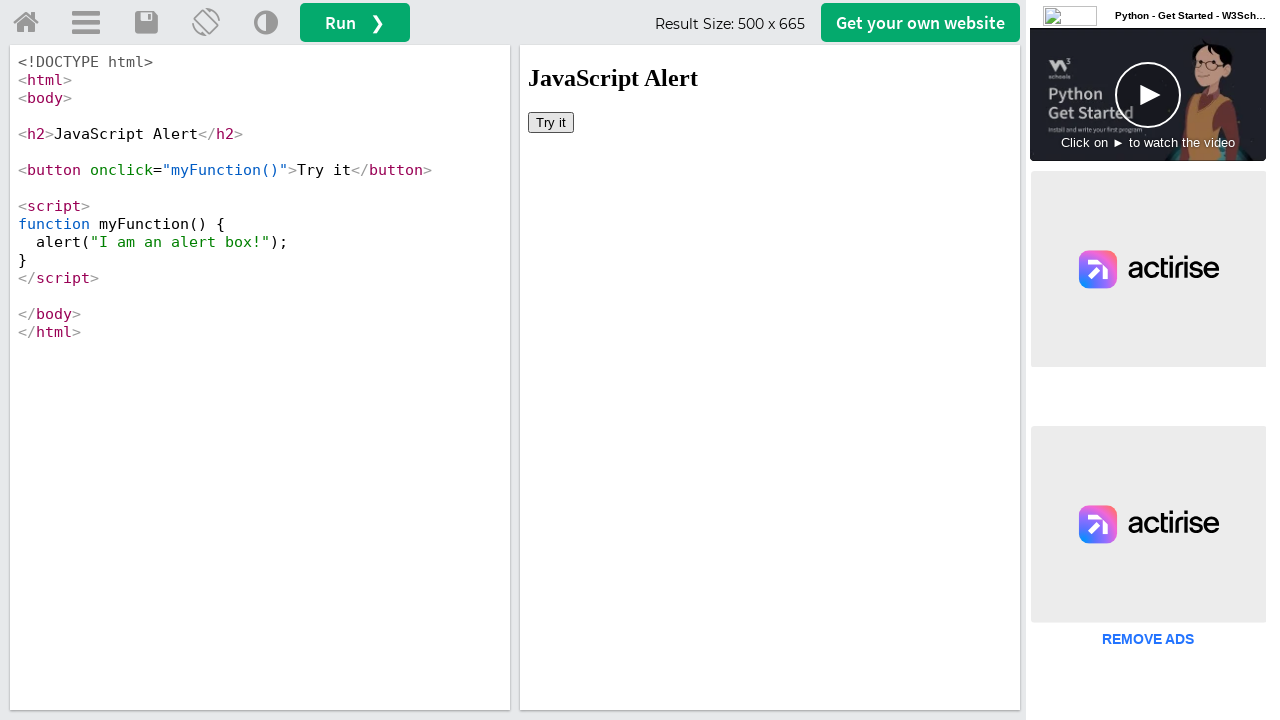

Clicked the button again to trigger and handle the alert at (551, 122) on html>body>button
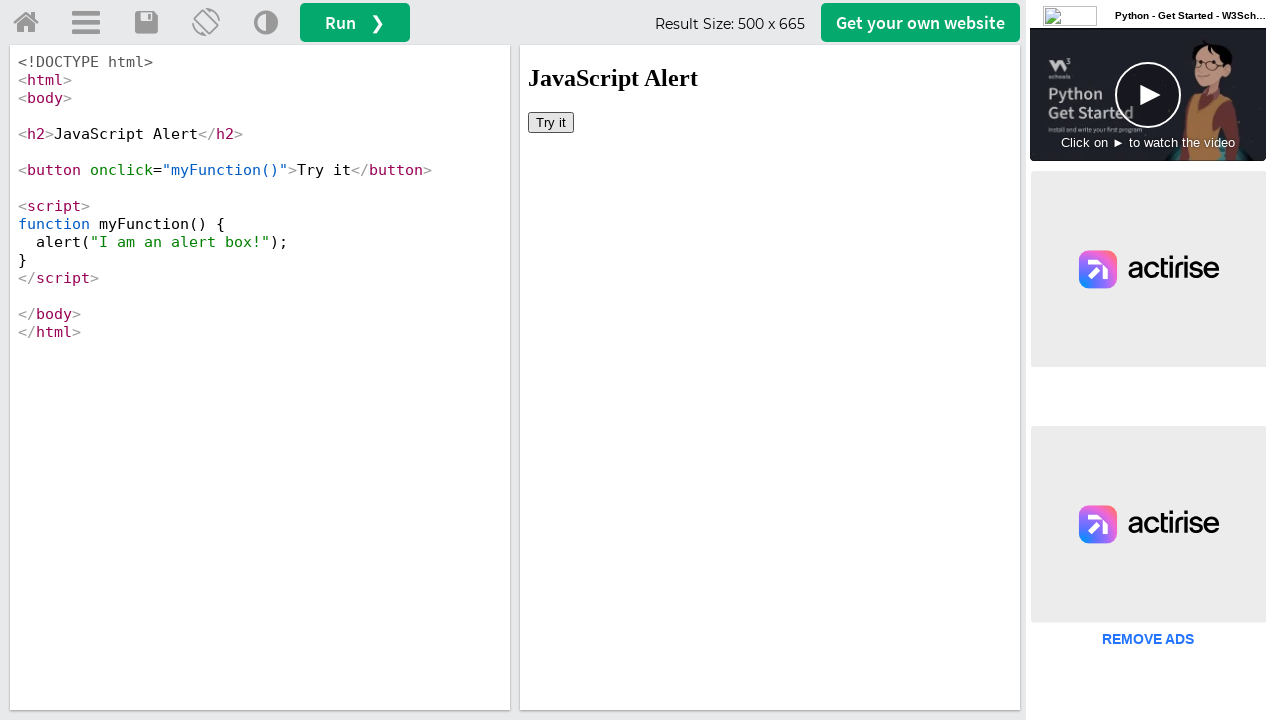

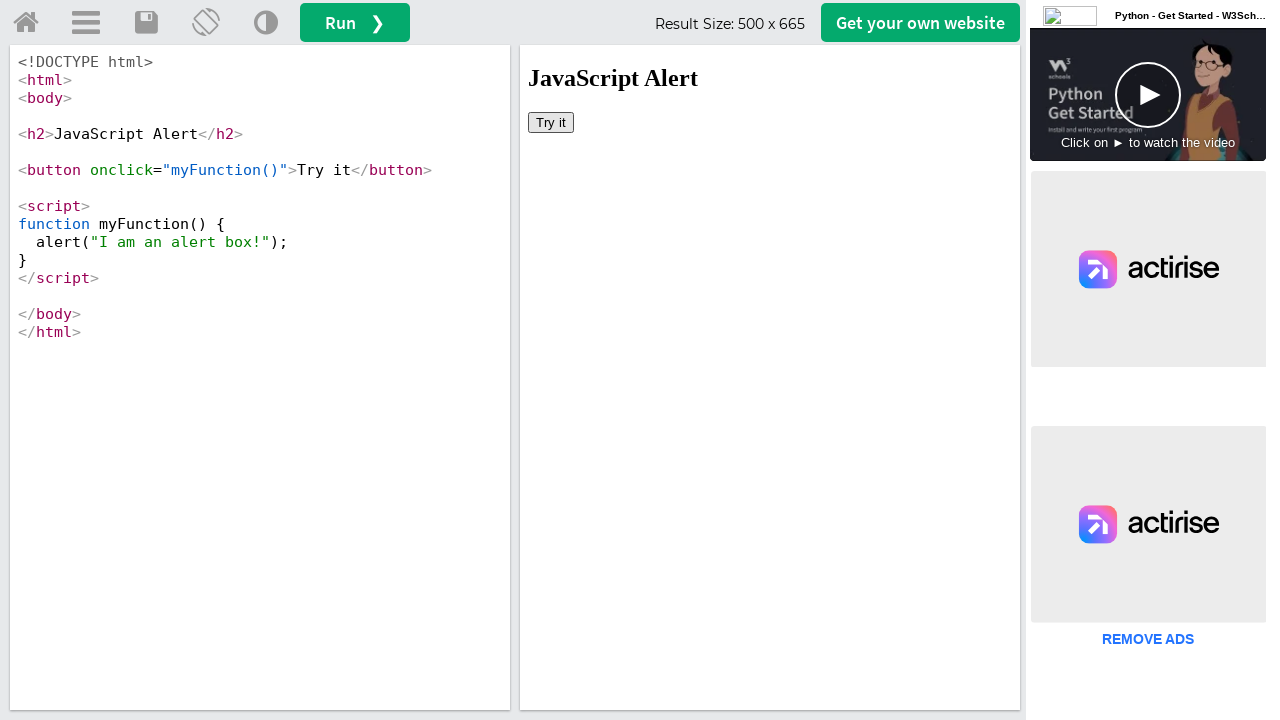